Tests that Clear completed button is hidden when no completed items exist

Starting URL: https://demo.playwright.dev/todomvc

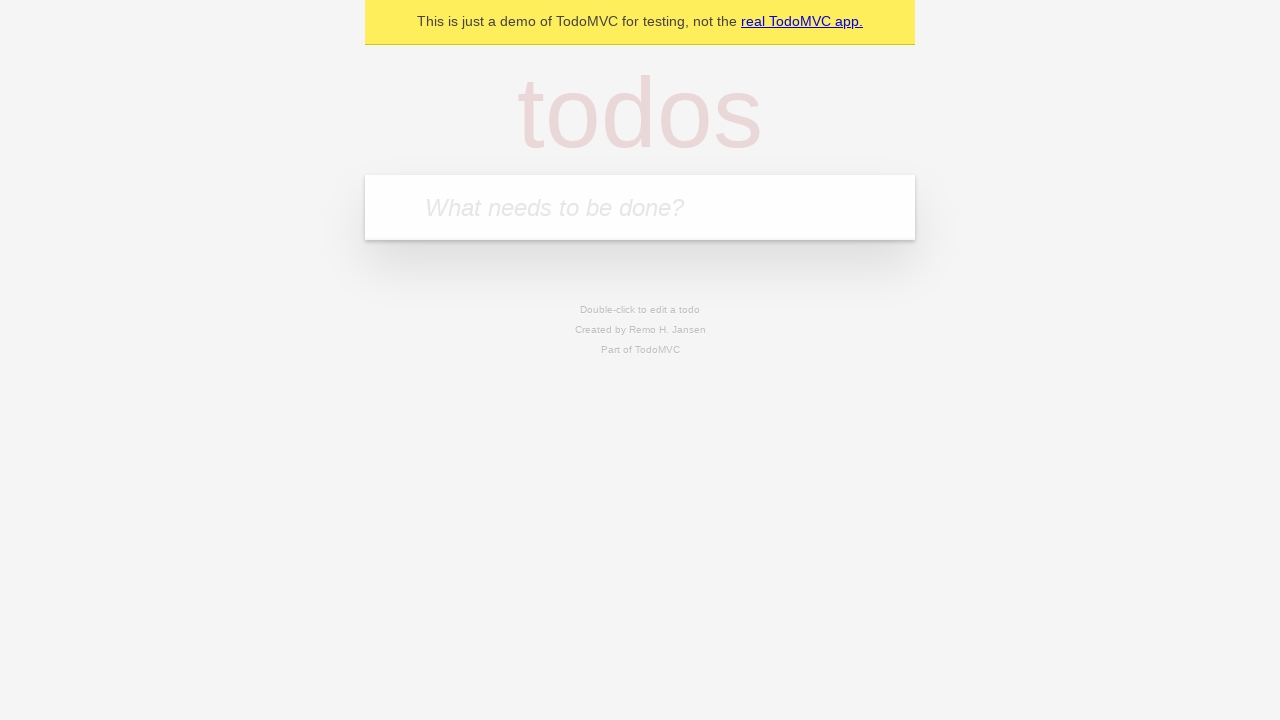

Filled todo input with 'buy some cheese' on internal:attr=[placeholder="What needs to be done?"i]
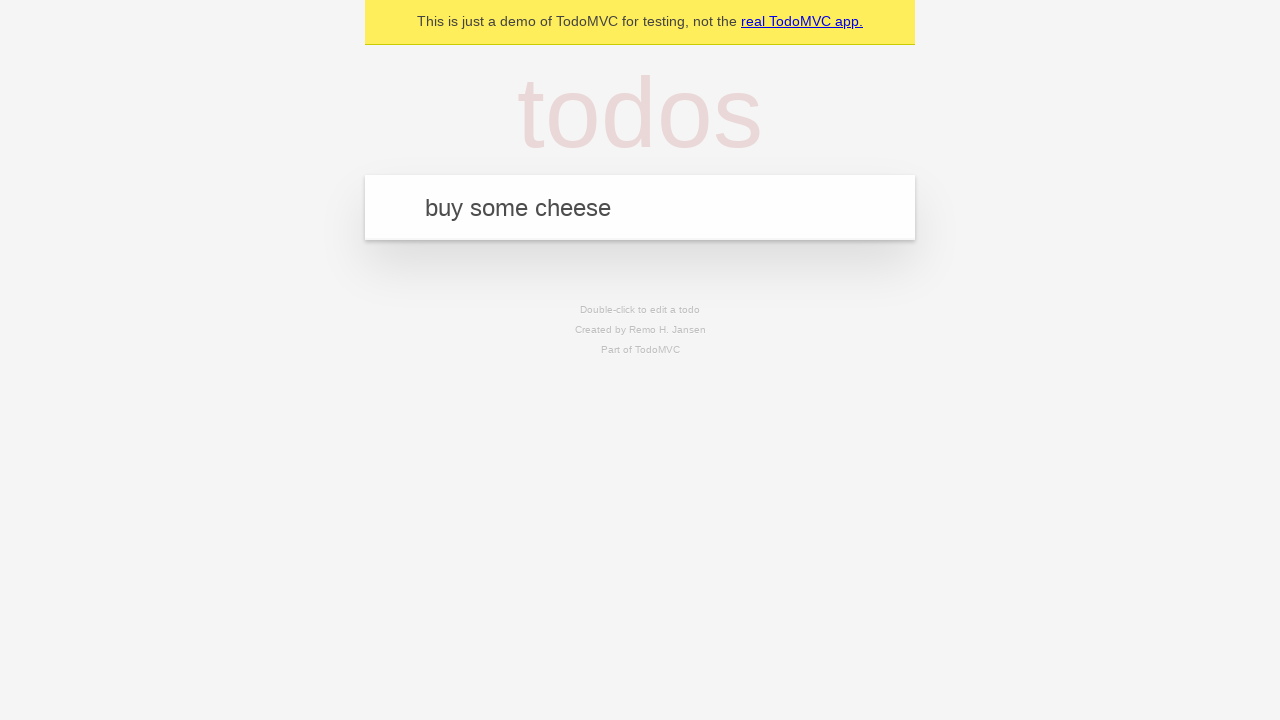

Pressed Enter to create todo 'buy some cheese' on internal:attr=[placeholder="What needs to be done?"i]
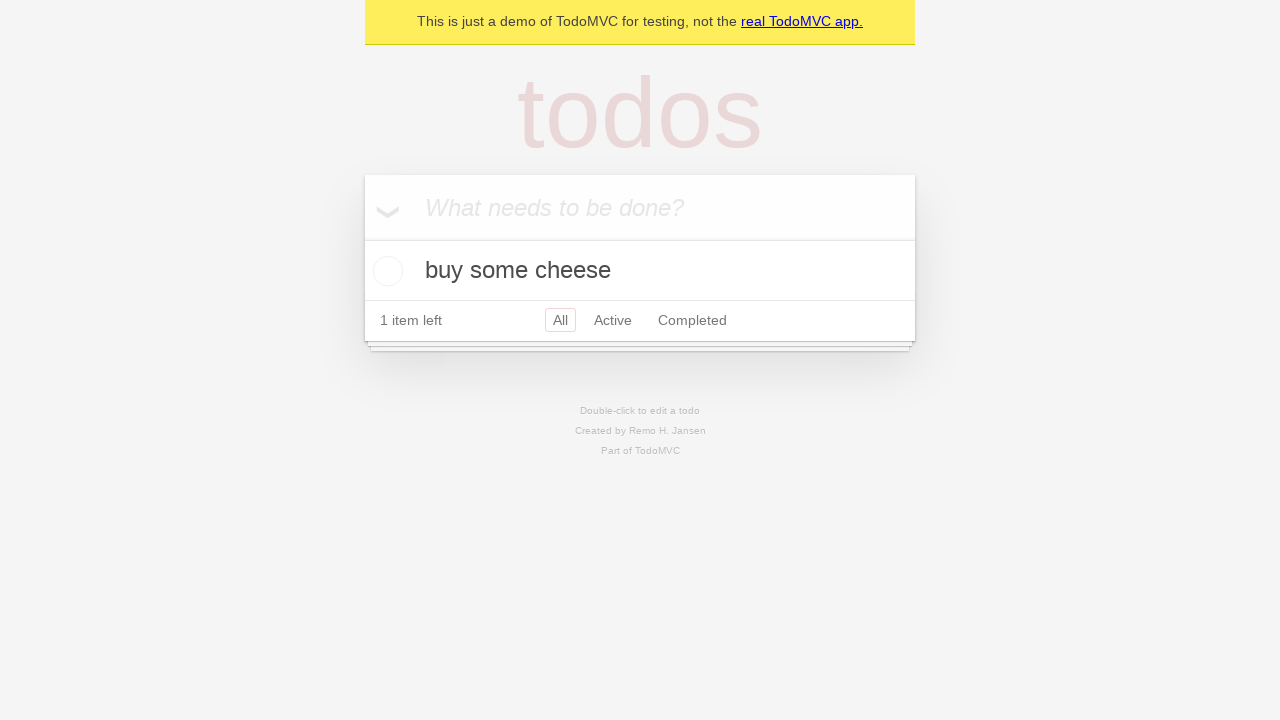

Filled todo input with 'feed the cat' on internal:attr=[placeholder="What needs to be done?"i]
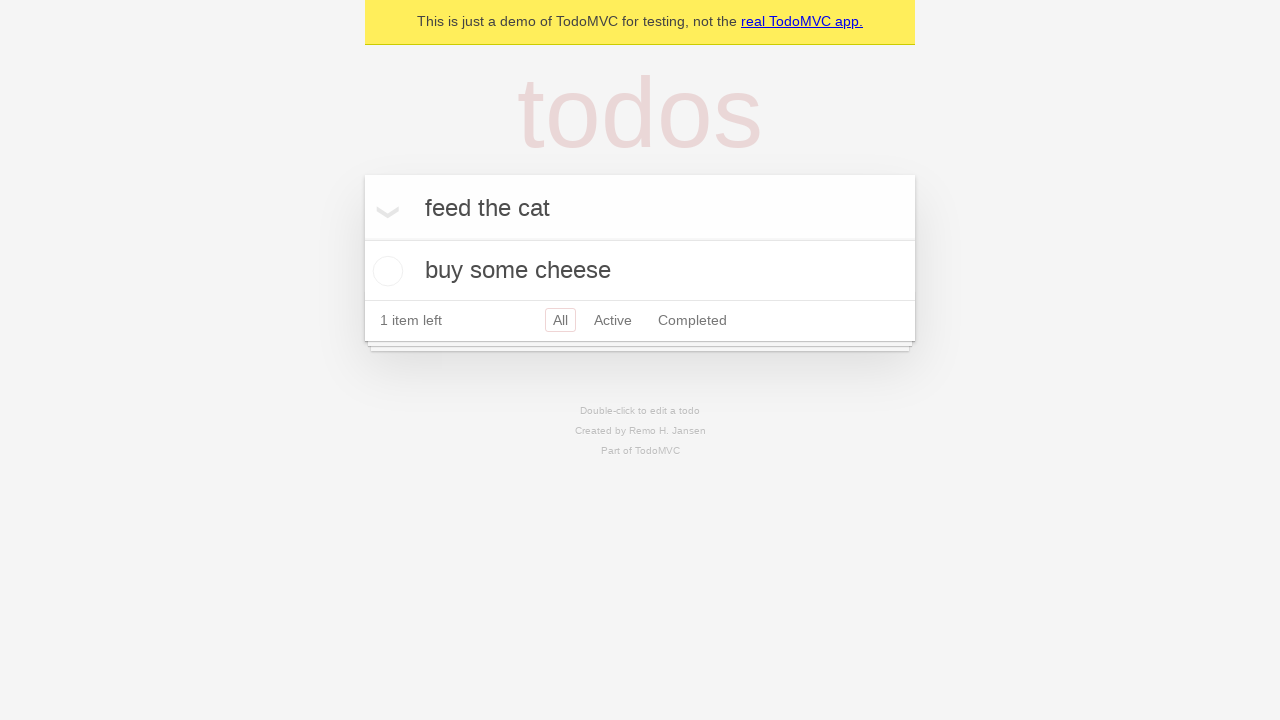

Pressed Enter to create todo 'feed the cat' on internal:attr=[placeholder="What needs to be done?"i]
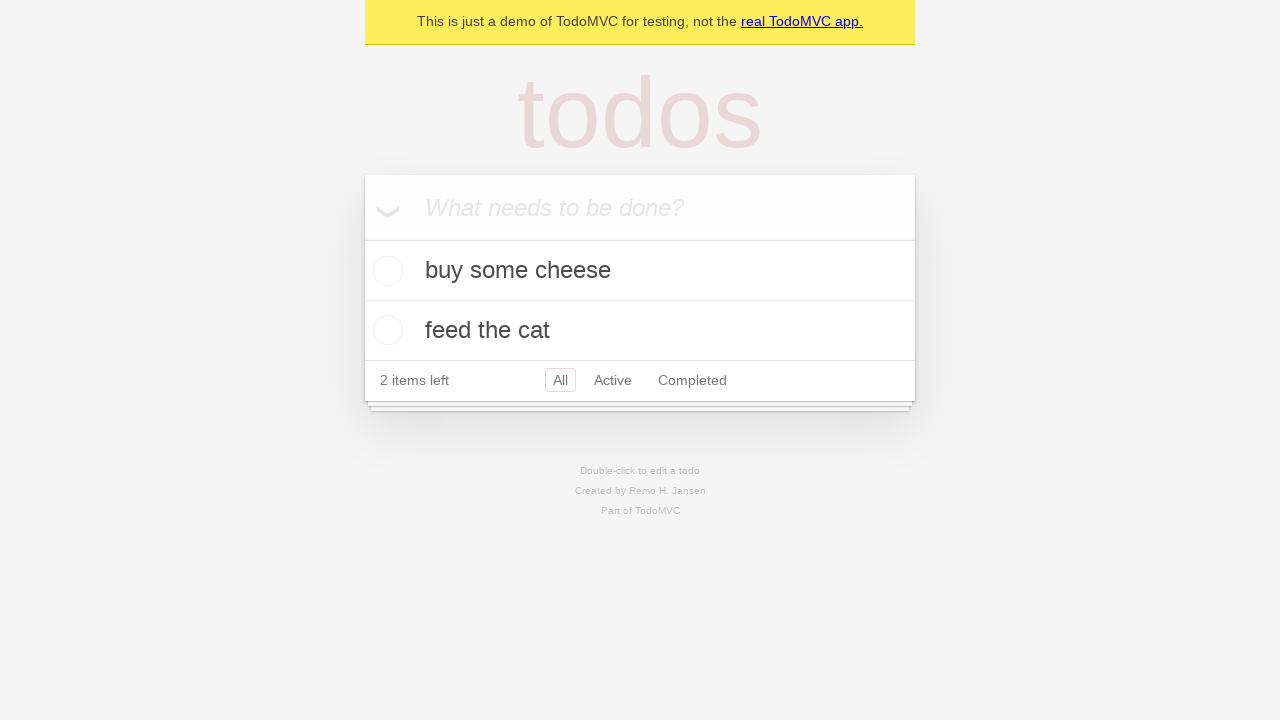

Filled todo input with 'book a doctors appointment' on internal:attr=[placeholder="What needs to be done?"i]
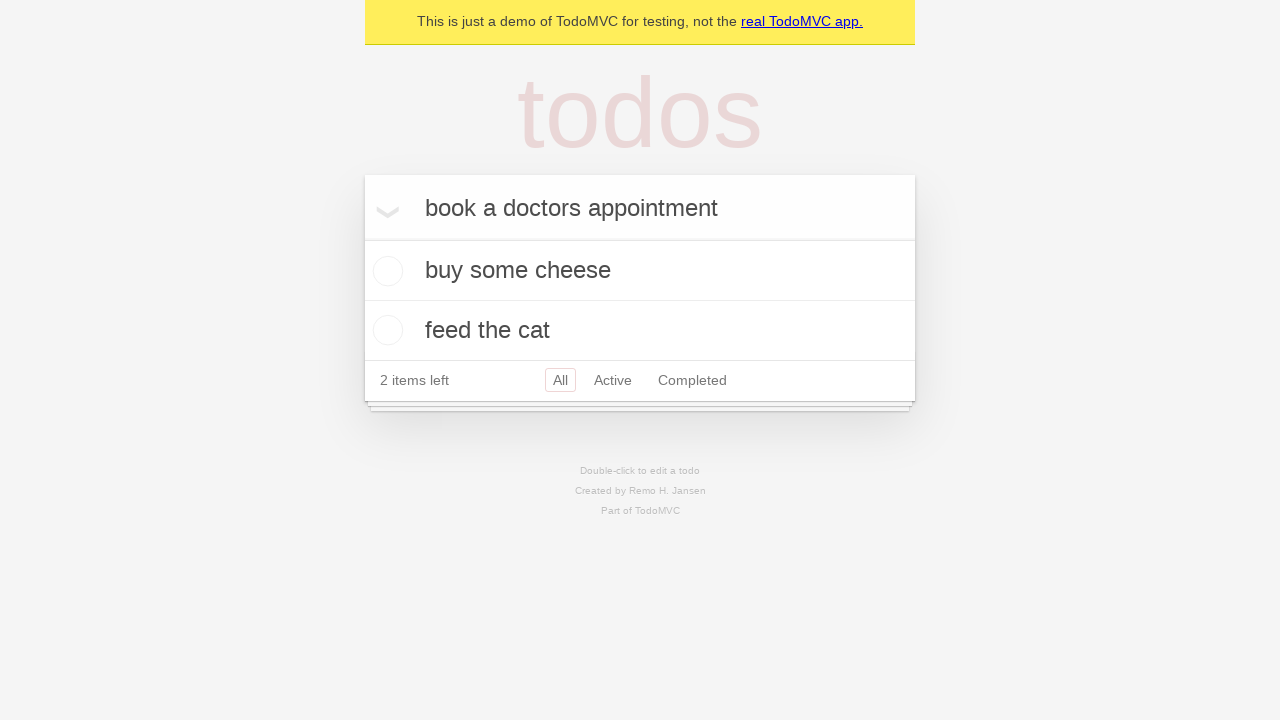

Pressed Enter to create todo 'book a doctors appointment' on internal:attr=[placeholder="What needs to be done?"i]
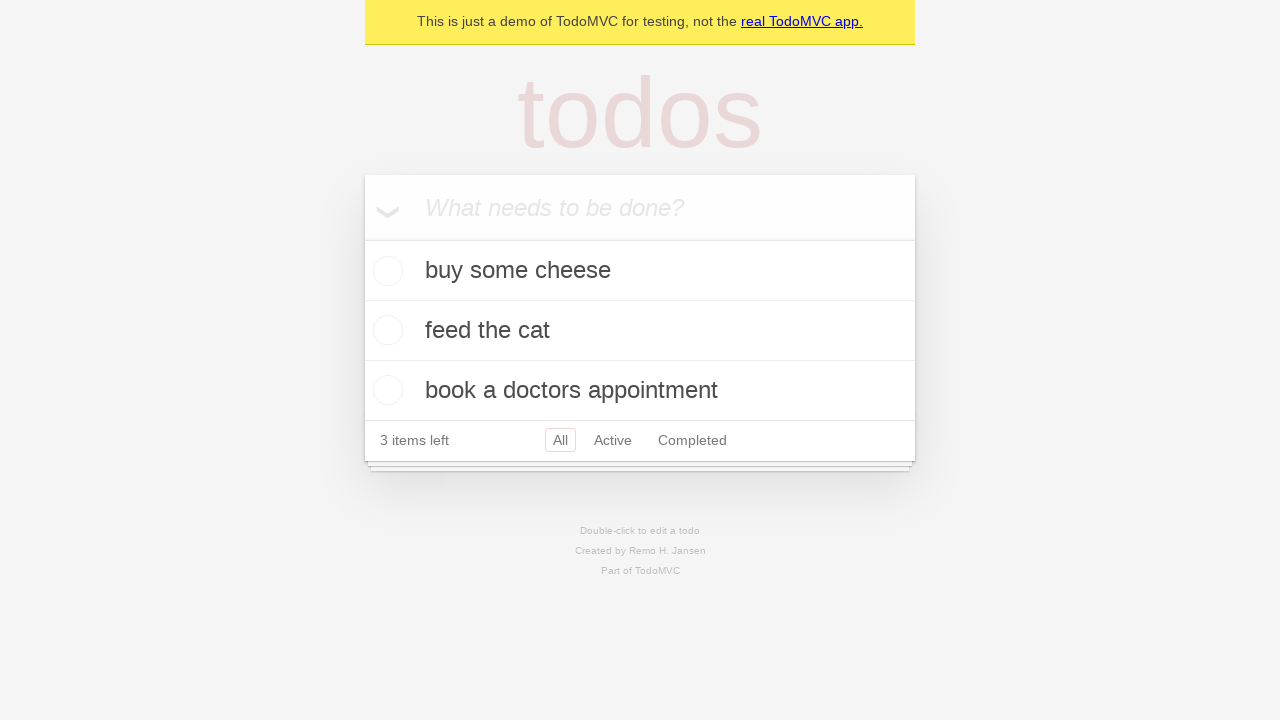

Checked the first todo item as completed at (385, 271) on .todo-list li .toggle >> nth=0
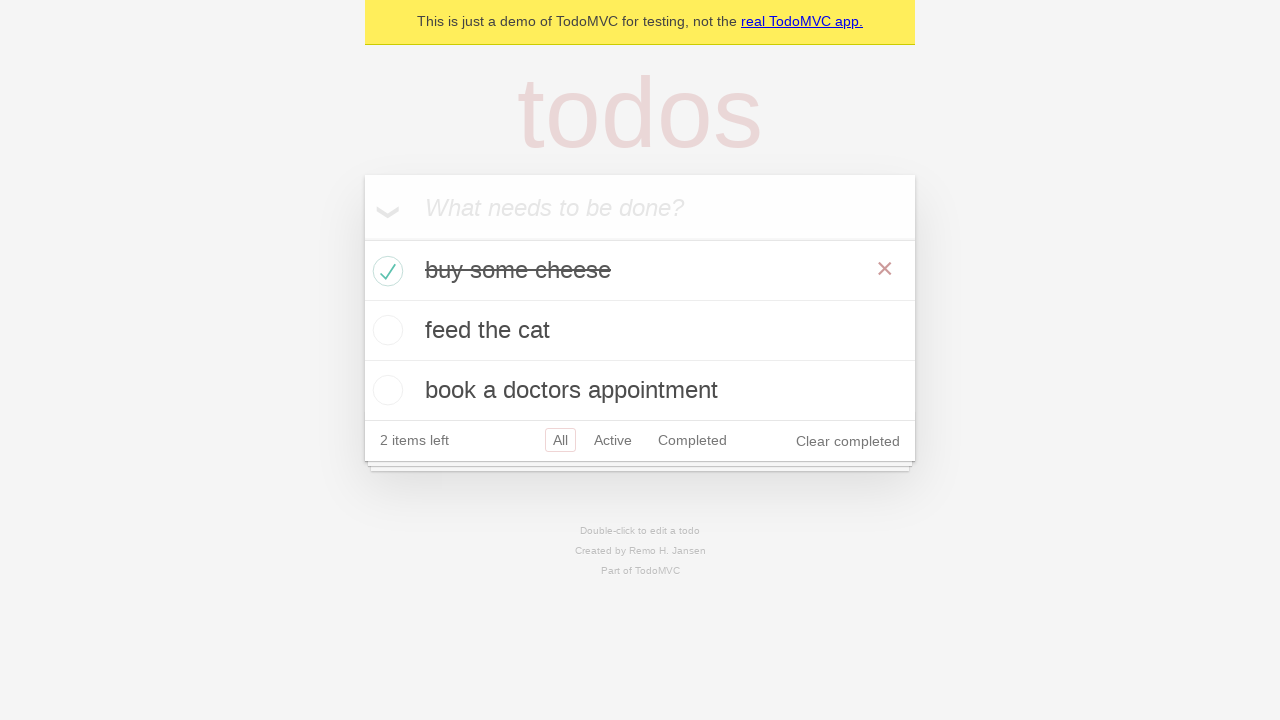

Clicked 'Clear completed' button to remove completed items at (848, 441) on internal:role=button[name="Clear completed"i]
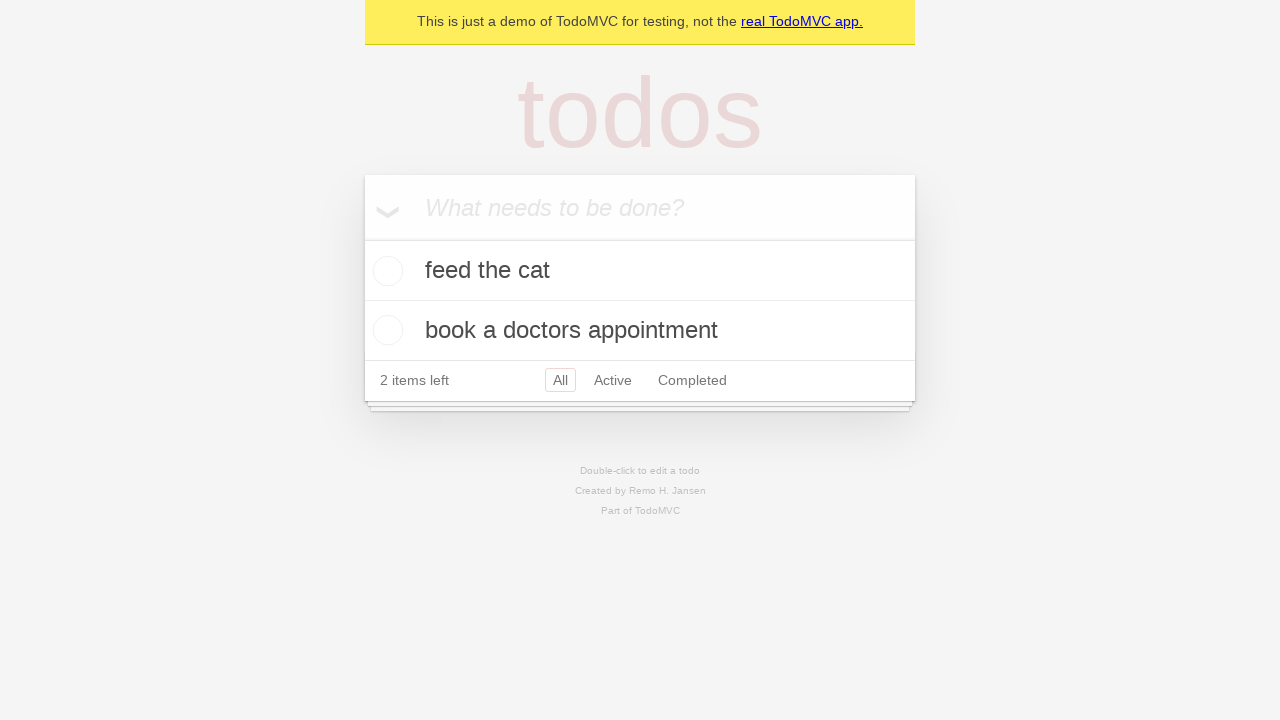

'Clear completed' button is now hidden as expected
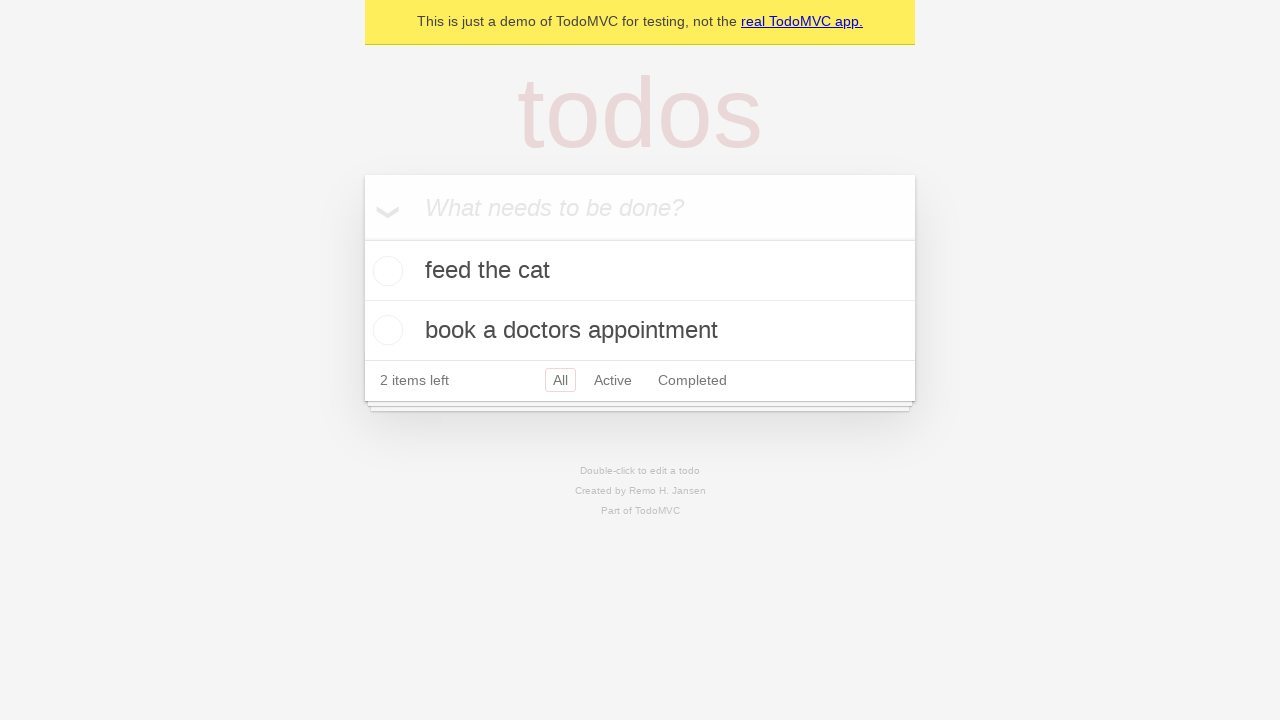

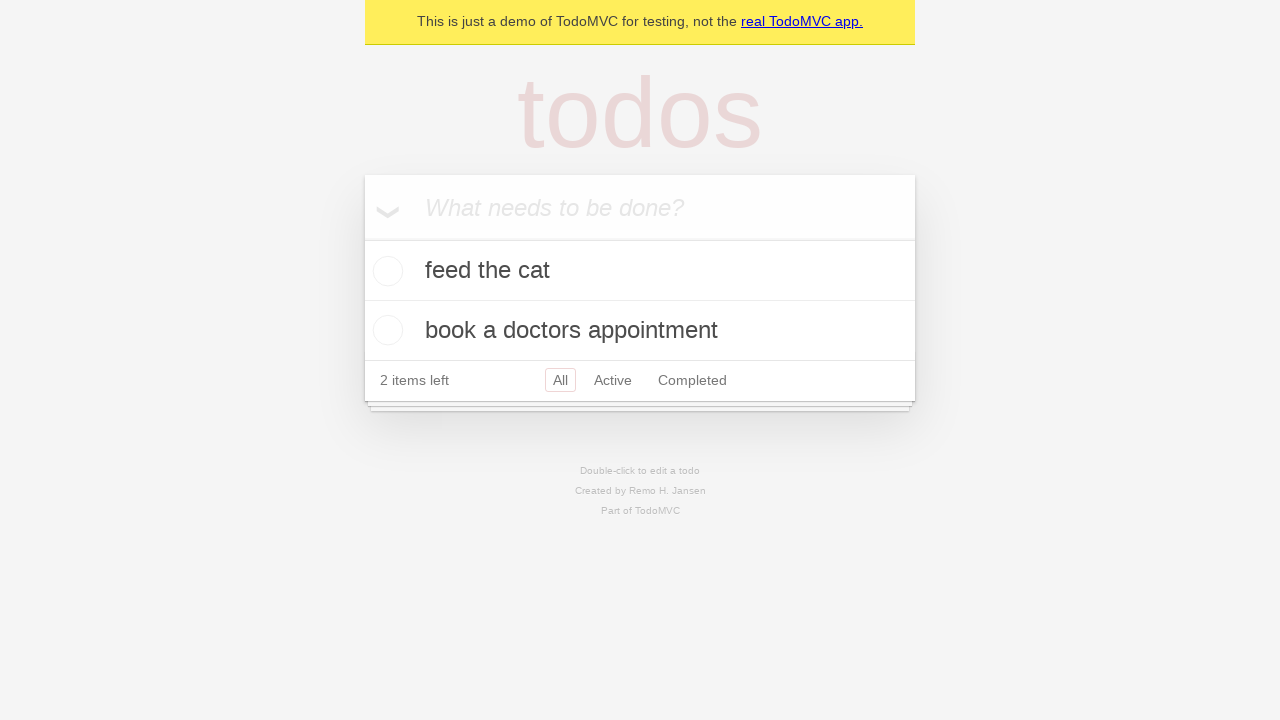